Tests keyboard actions by entering text in a textarea, selecting all with Ctrl+A, copying with Ctrl+C, and pasting with Ctrl+V into another textarea

Starting URL: https://text-compare.com/

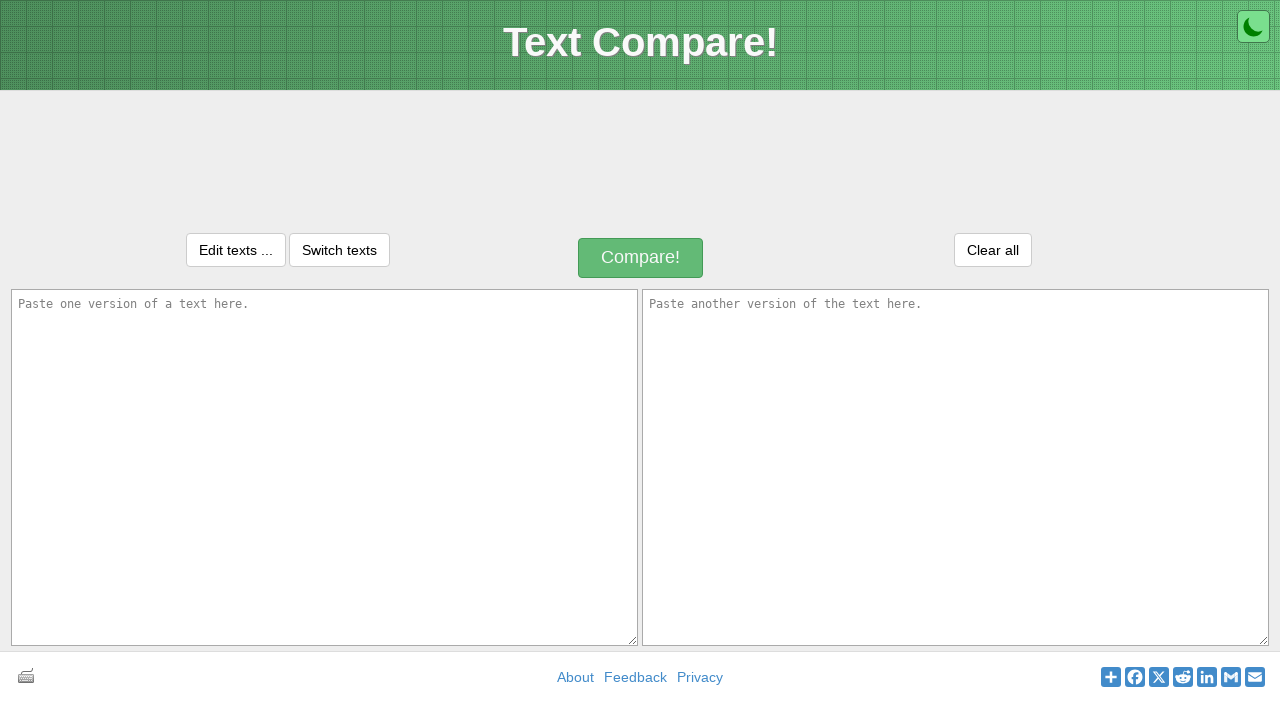

Entered text 'HI ALL , WELCOME TO CLASS' in first textarea on textarea[name='text1']
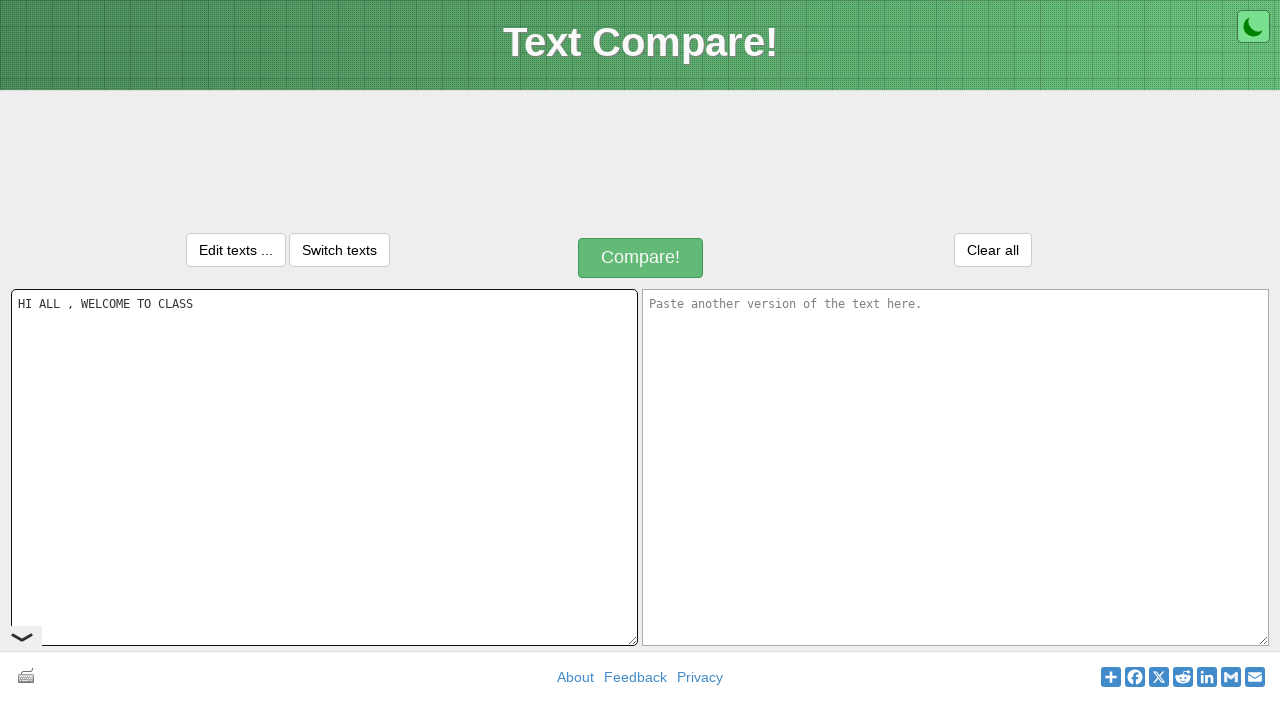

Selected all text in first textarea using Ctrl+A on textarea[name='text1']
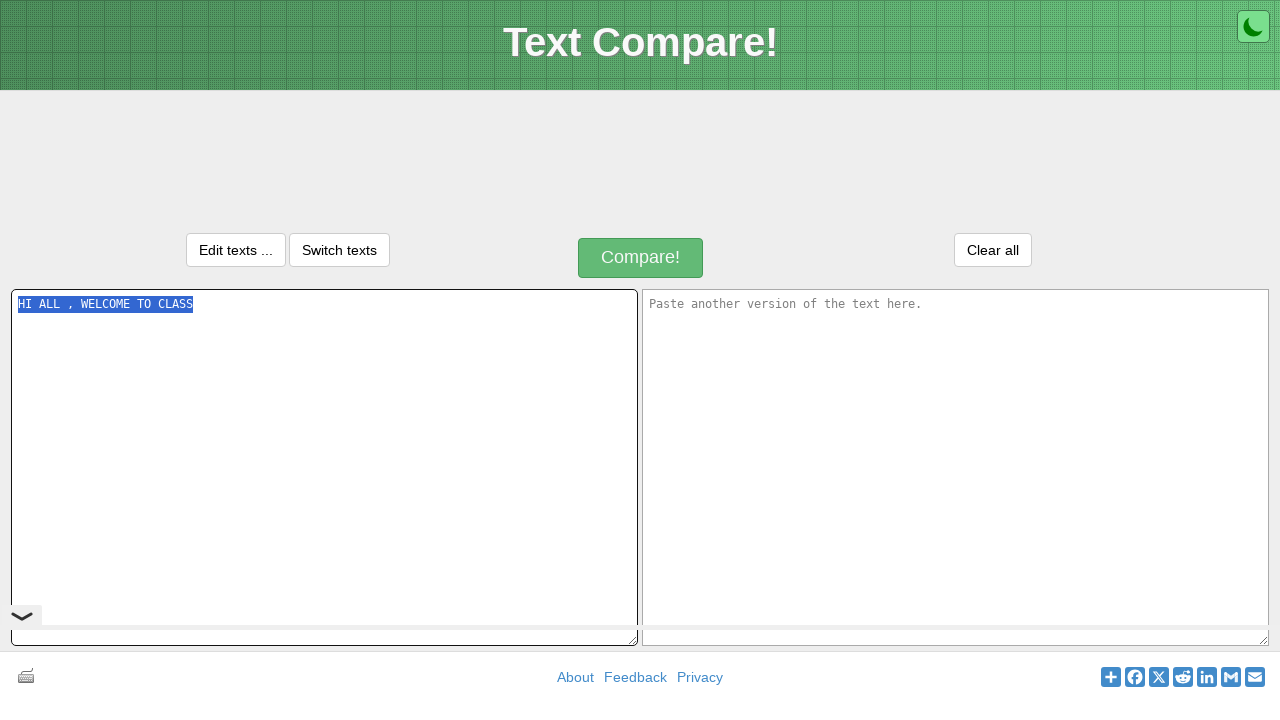

Copied text from first textarea using Ctrl+C on textarea[name='text1']
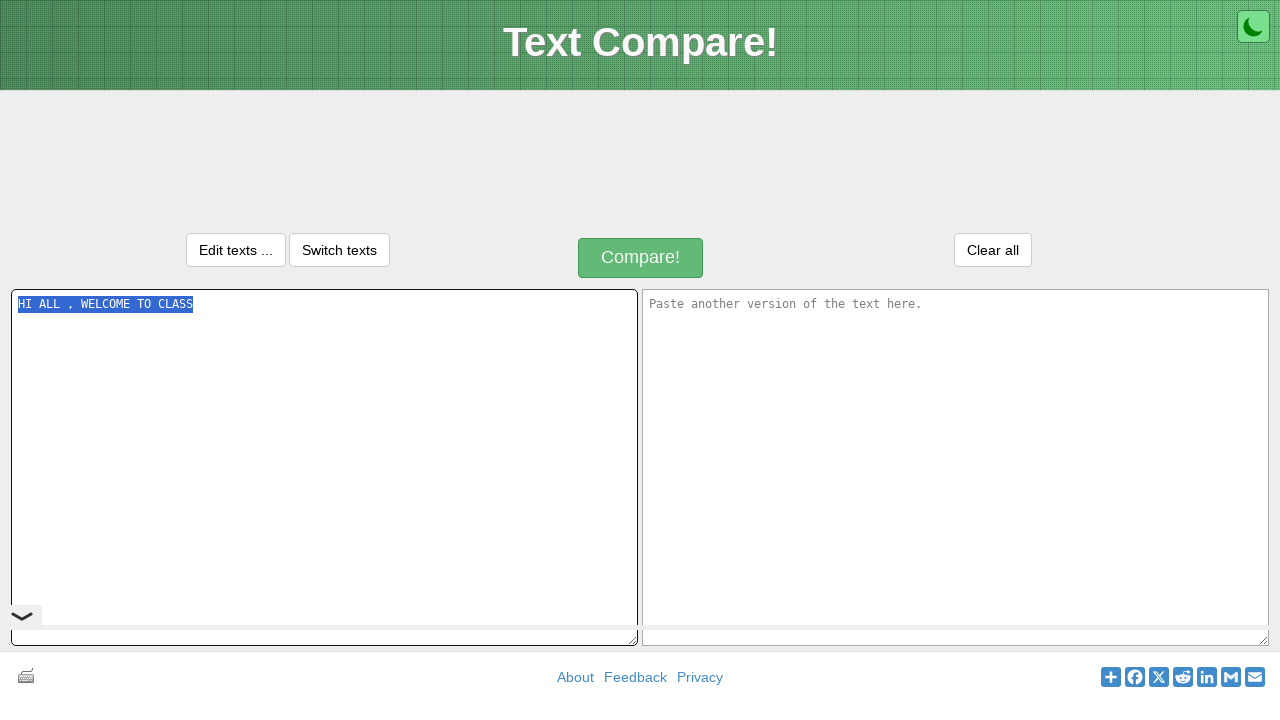

Clicked on second textarea at (956, 467) on textarea[name='text2']
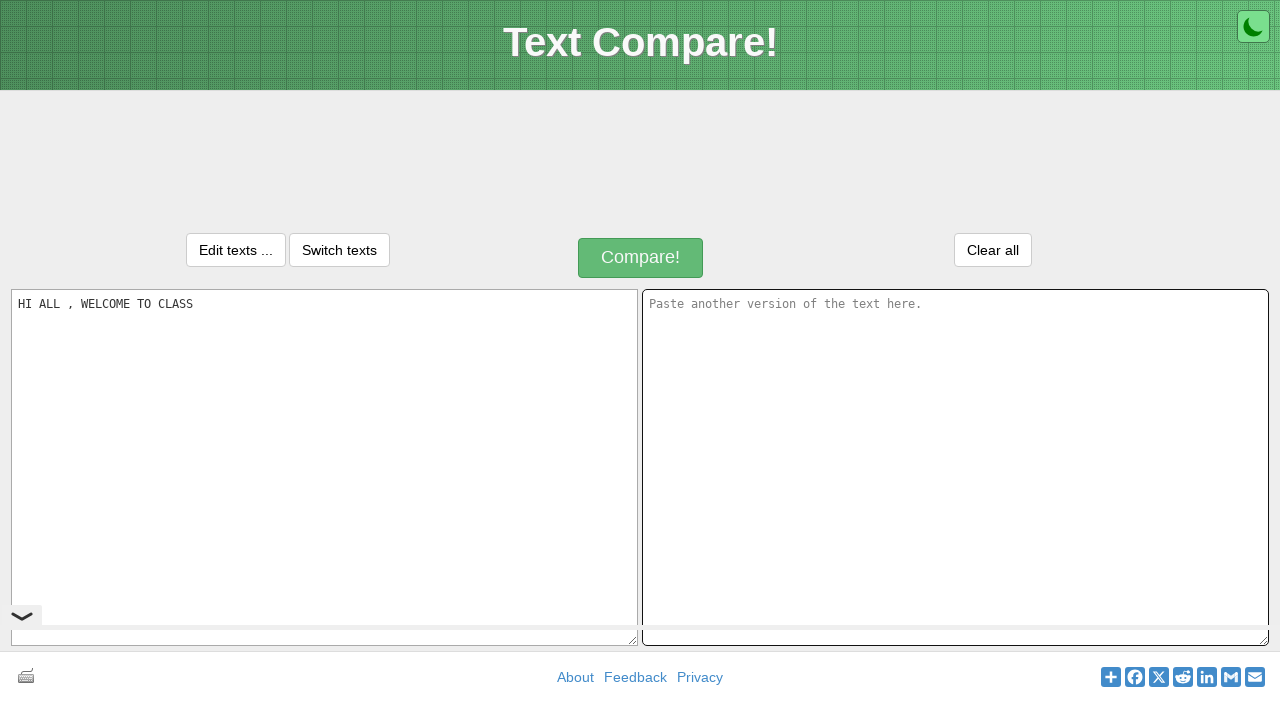

Pasted text into second textarea using Ctrl+V on textarea[name='text2']
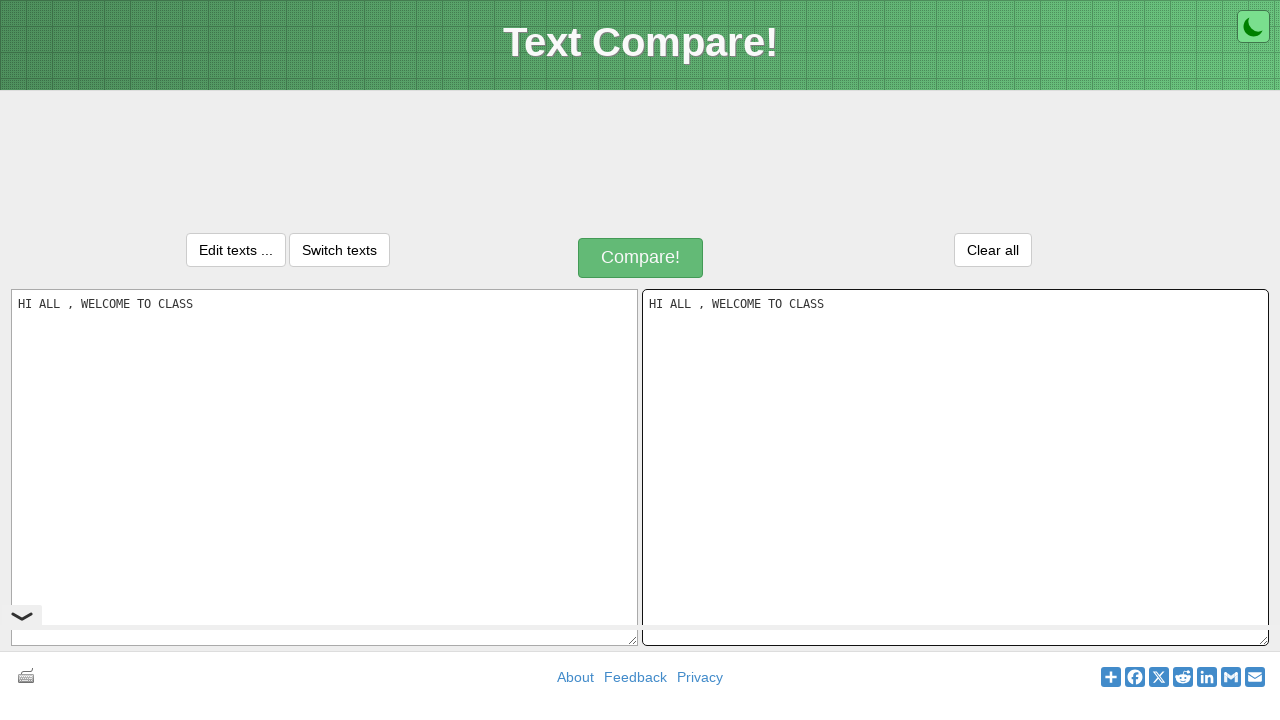

Waited 500ms for paste operation to complete
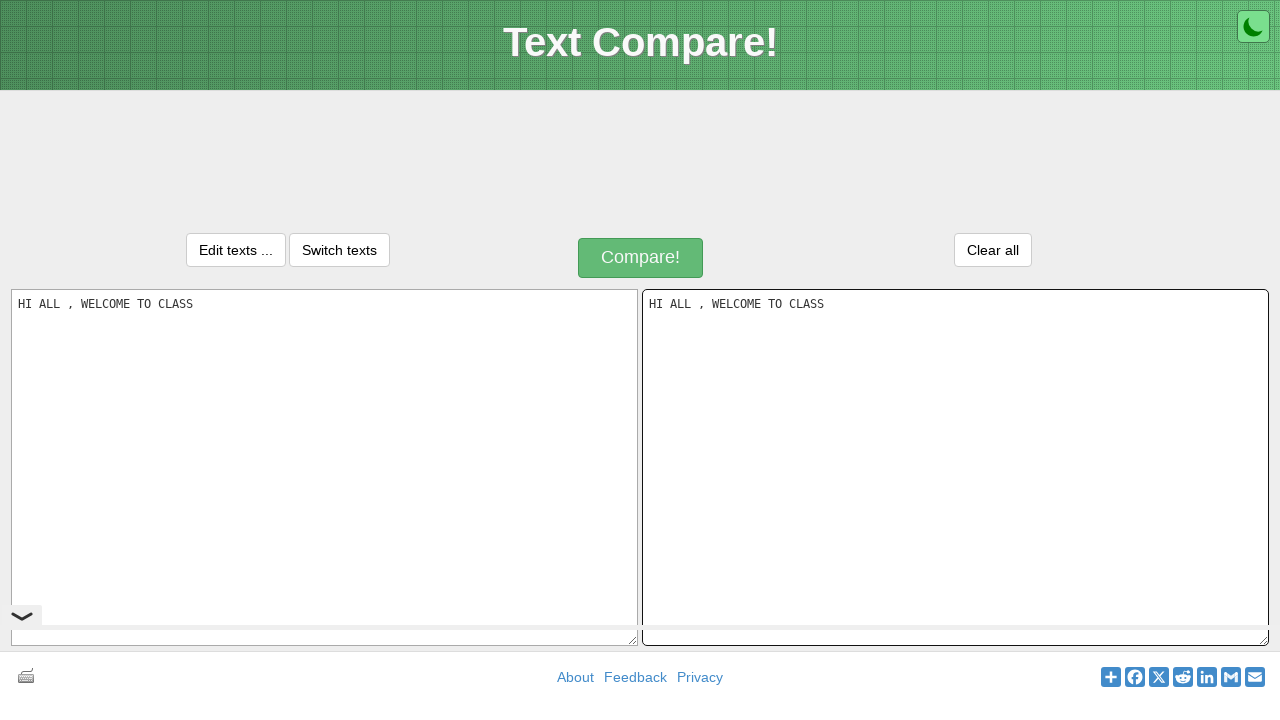

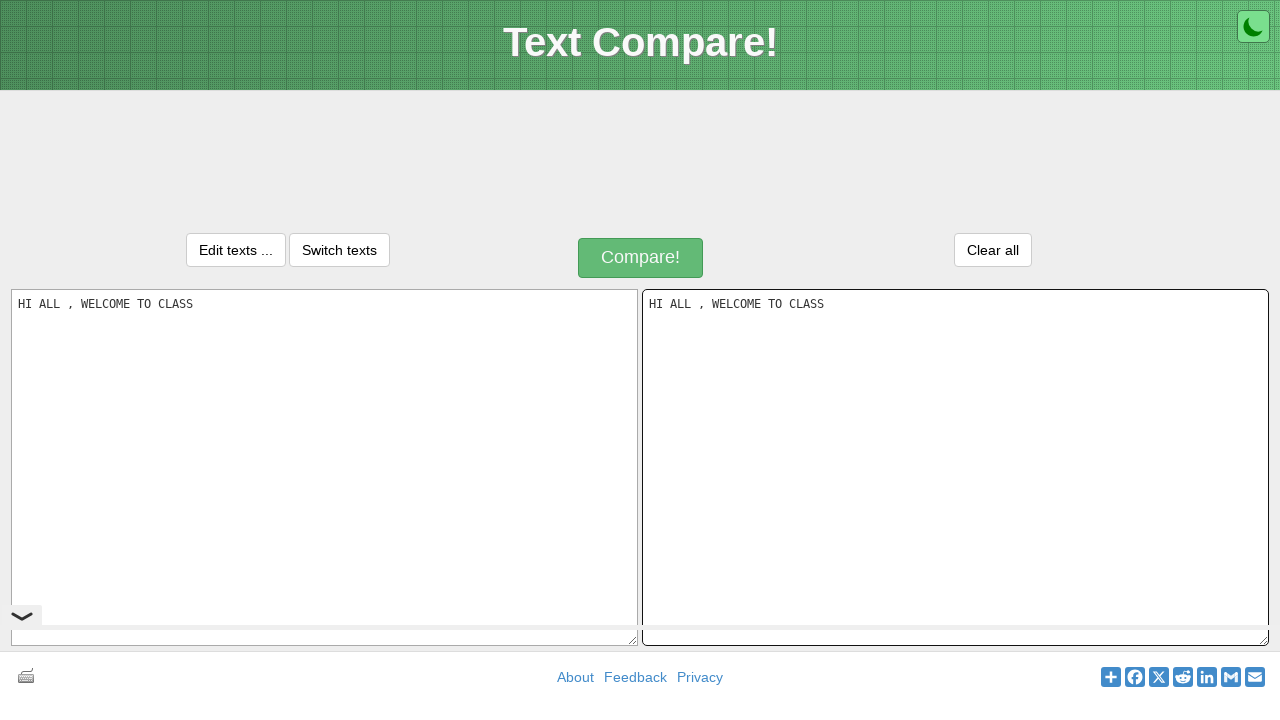